Tests that entered text is trimmed when editing a todo item.

Starting URL: https://demo.playwright.dev/todomvc

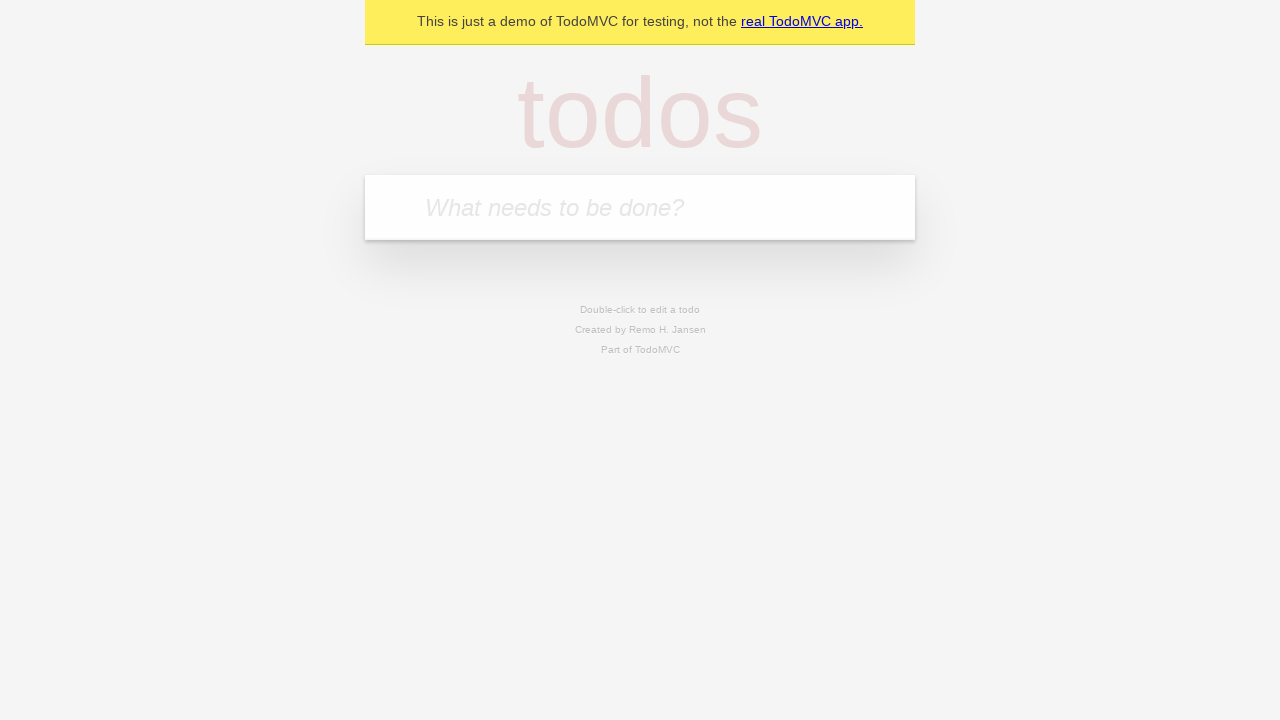

Filled todo input with 'buy some cheese' on internal:attr=[placeholder="What needs to be done?"i]
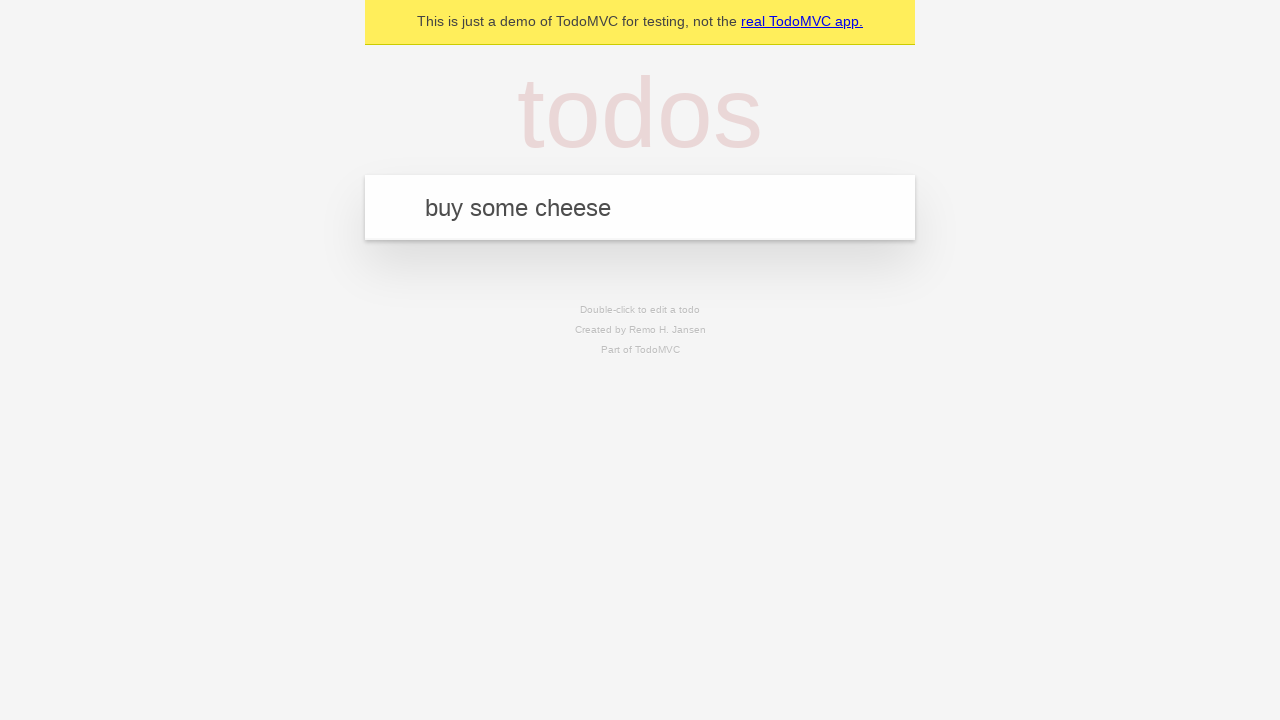

Pressed Enter to create first todo item on internal:attr=[placeholder="What needs to be done?"i]
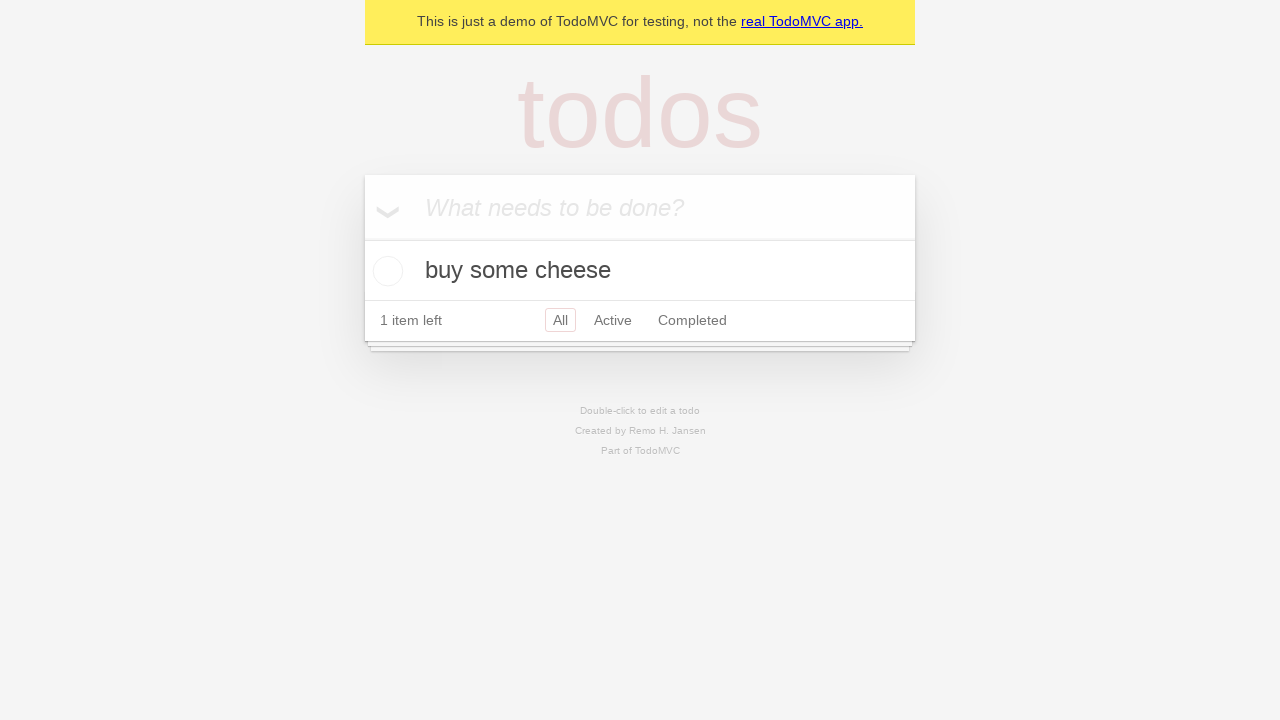

Filled todo input with 'feed the cat' on internal:attr=[placeholder="What needs to be done?"i]
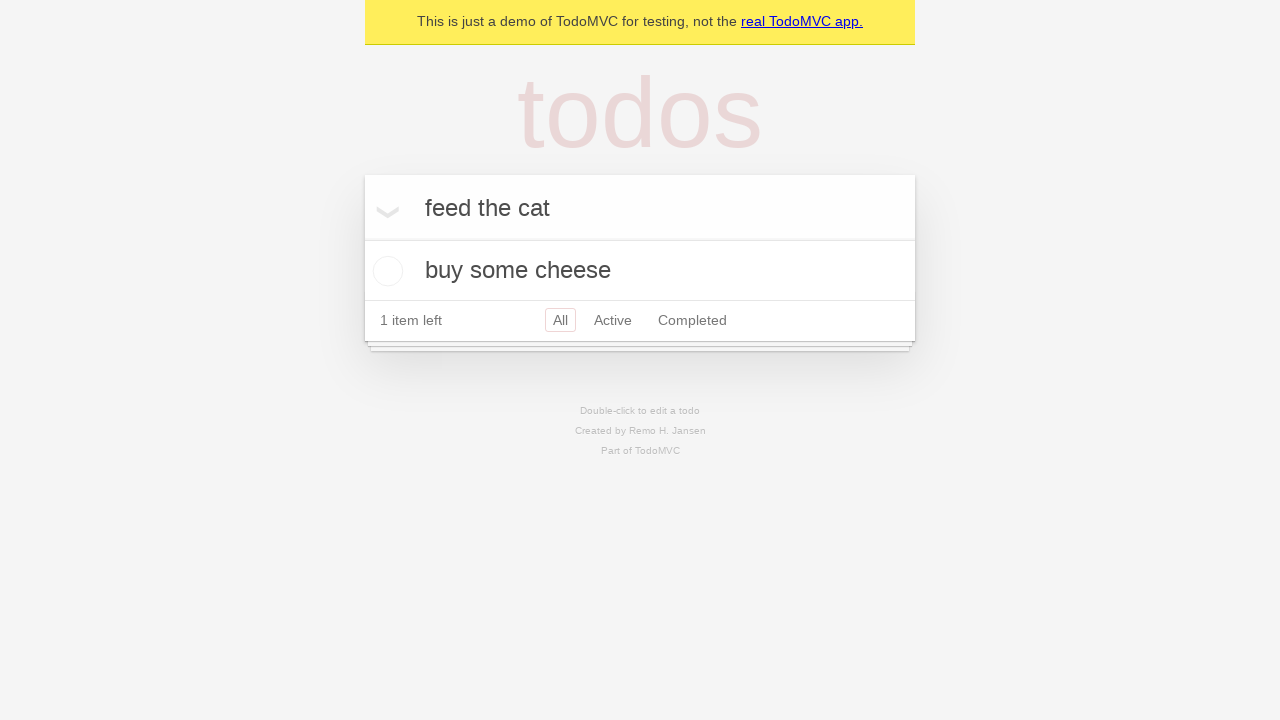

Pressed Enter to create second todo item on internal:attr=[placeholder="What needs to be done?"i]
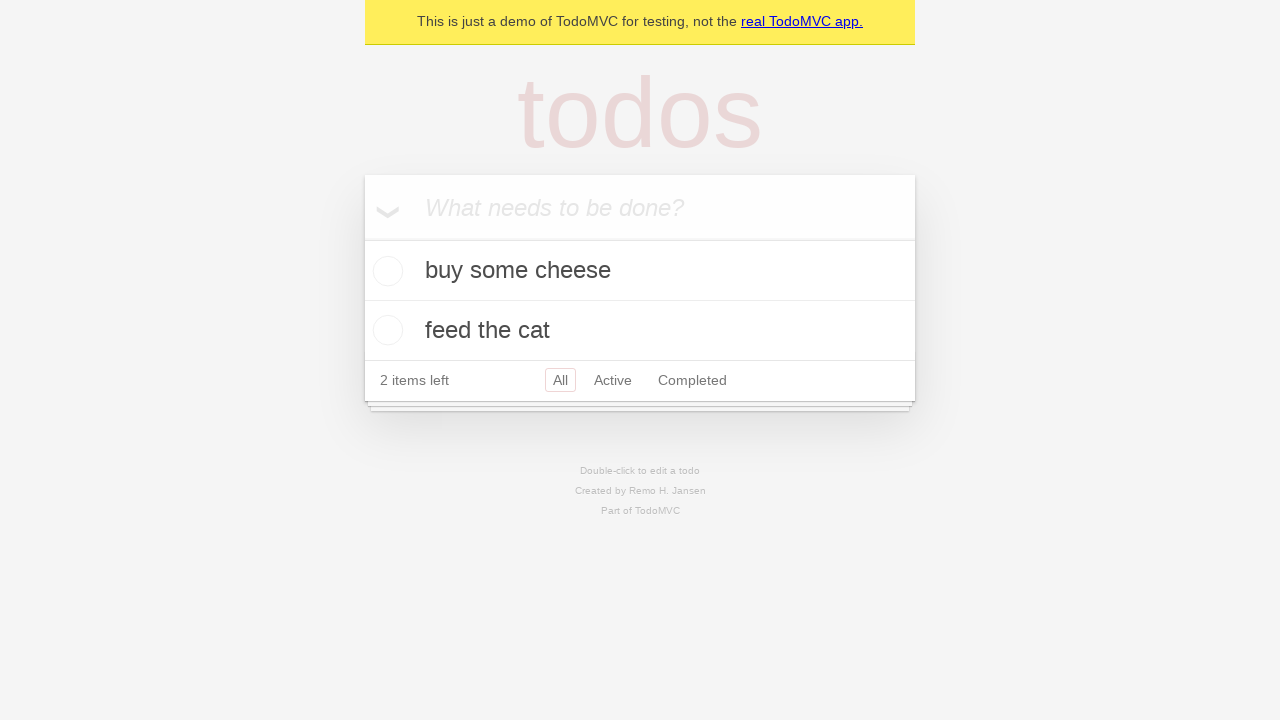

Filled todo input with 'book a doctors appointment' on internal:attr=[placeholder="What needs to be done?"i]
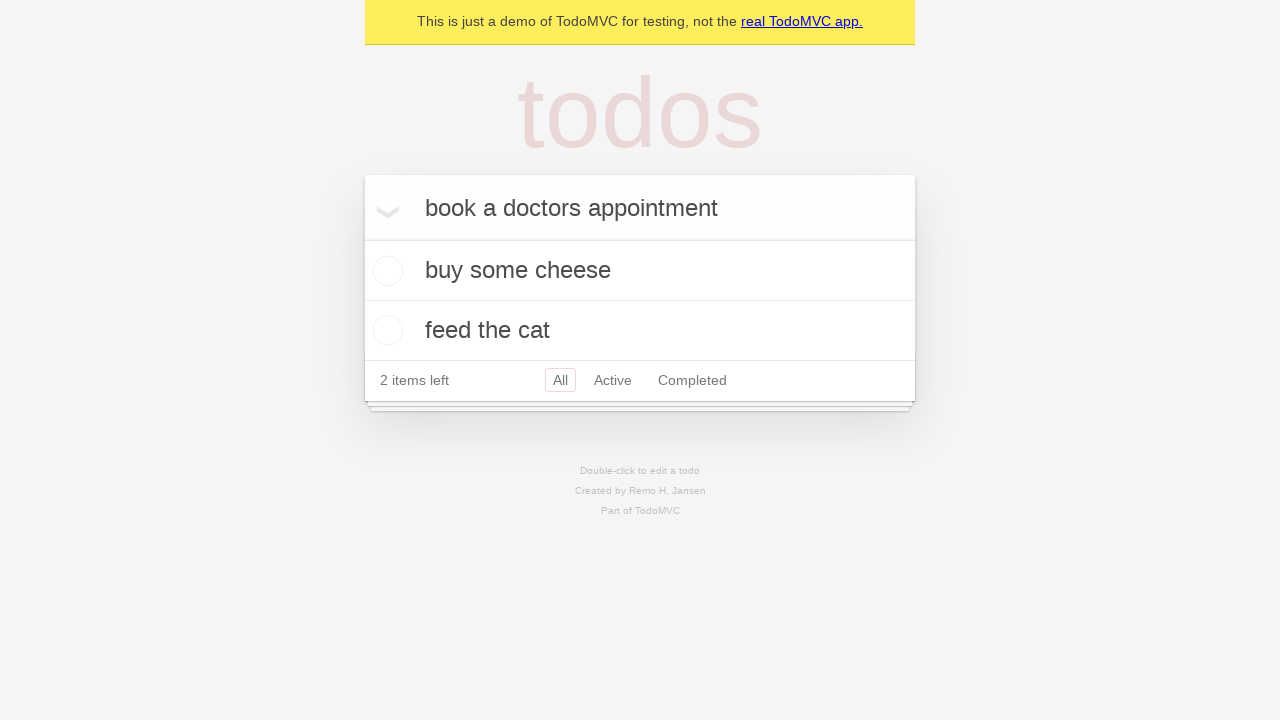

Pressed Enter to create third todo item on internal:attr=[placeholder="What needs to be done?"i]
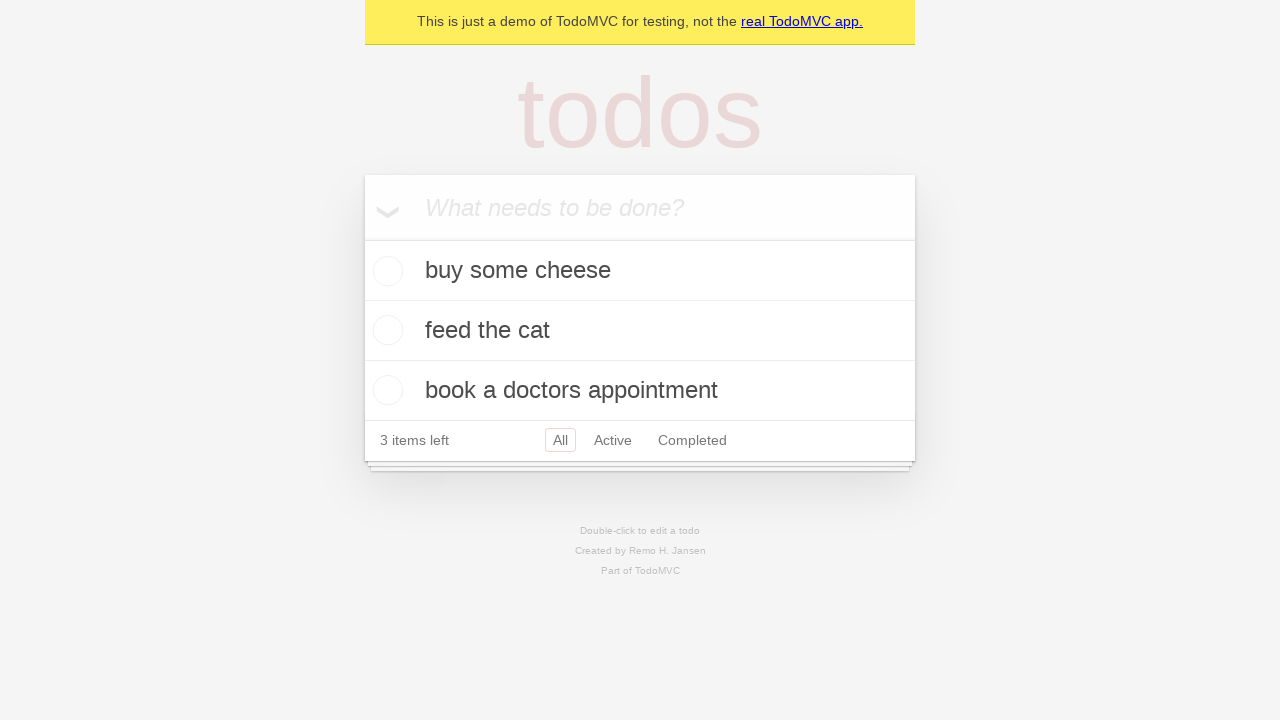

Double-clicked second todo item to enter edit mode at (640, 331) on internal:testid=[data-testid="todo-item"s] >> nth=1
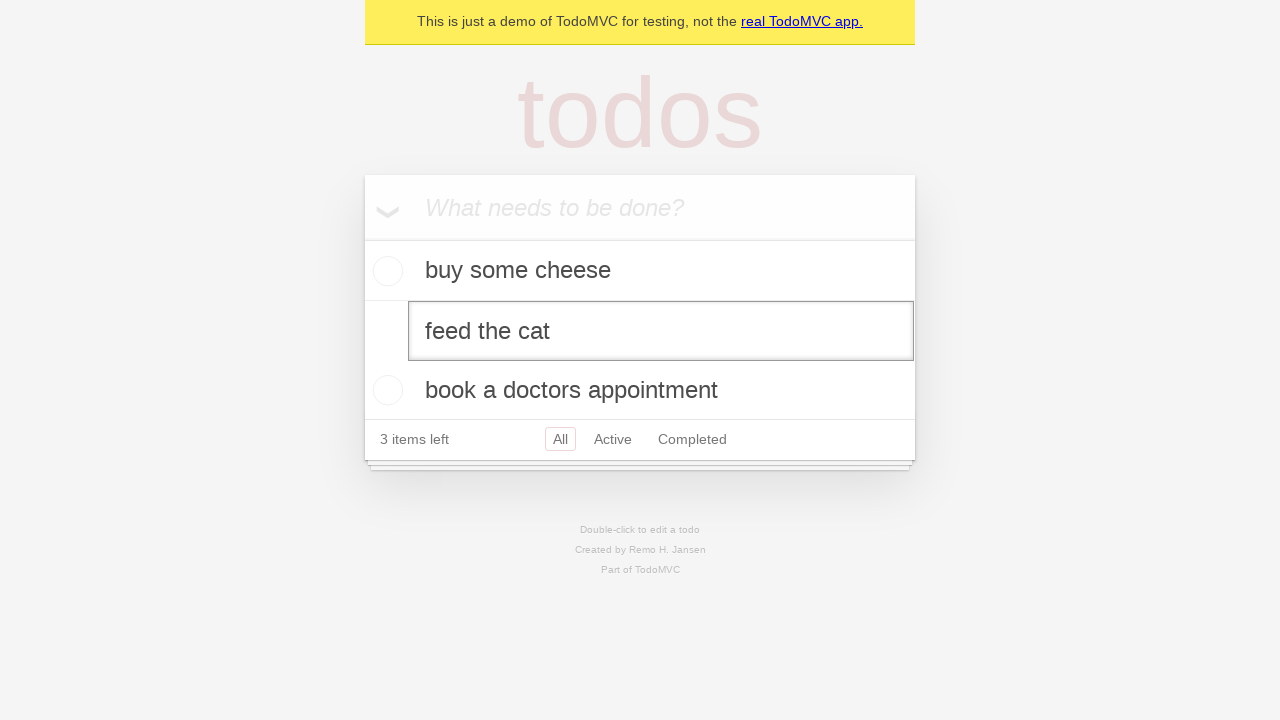

Filled edit textbox with text containing leading and trailing whitespace on internal:testid=[data-testid="todo-item"s] >> nth=1 >> internal:role=textbox[nam
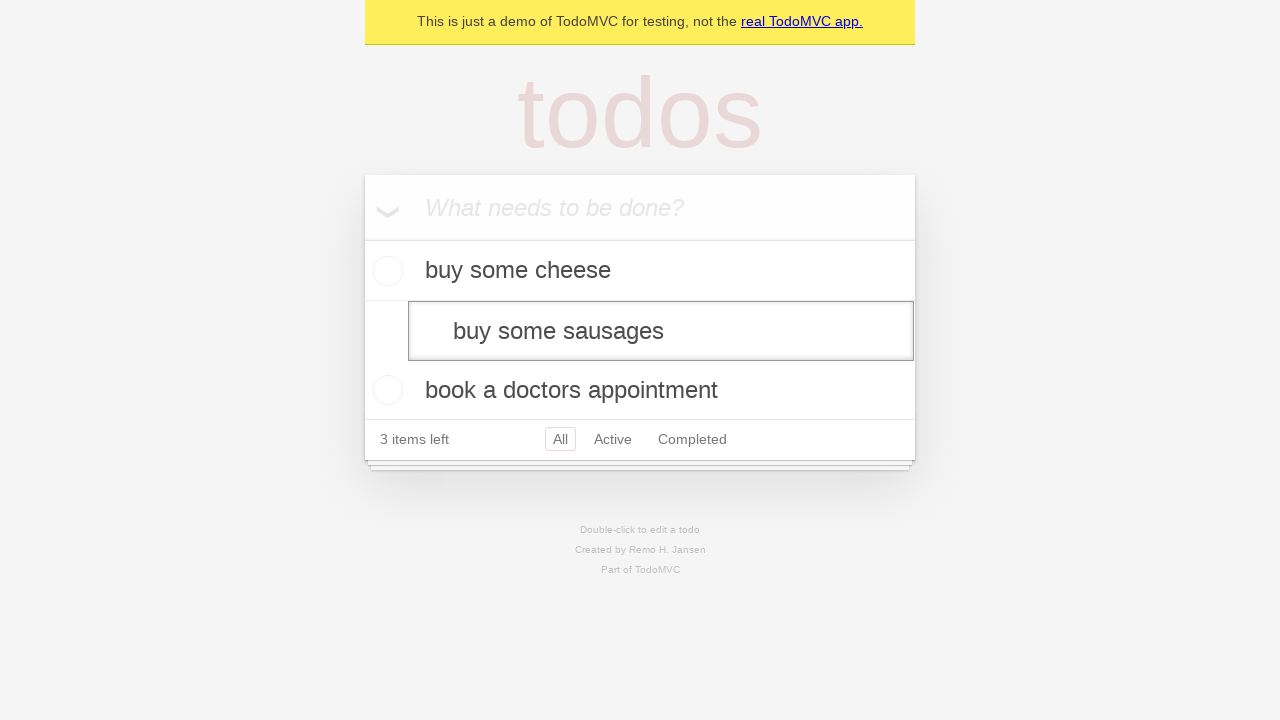

Pressed Enter to save edited todo item, verifying whitespace is trimmed on internal:testid=[data-testid="todo-item"s] >> nth=1 >> internal:role=textbox[nam
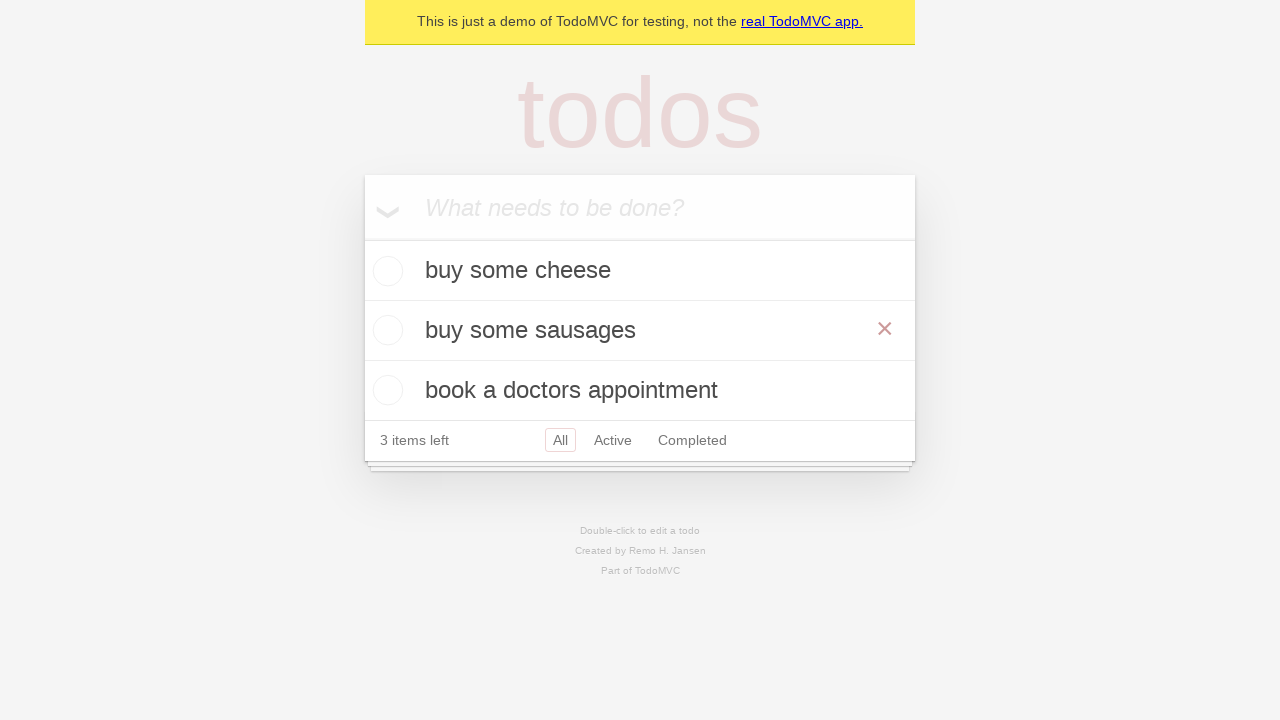

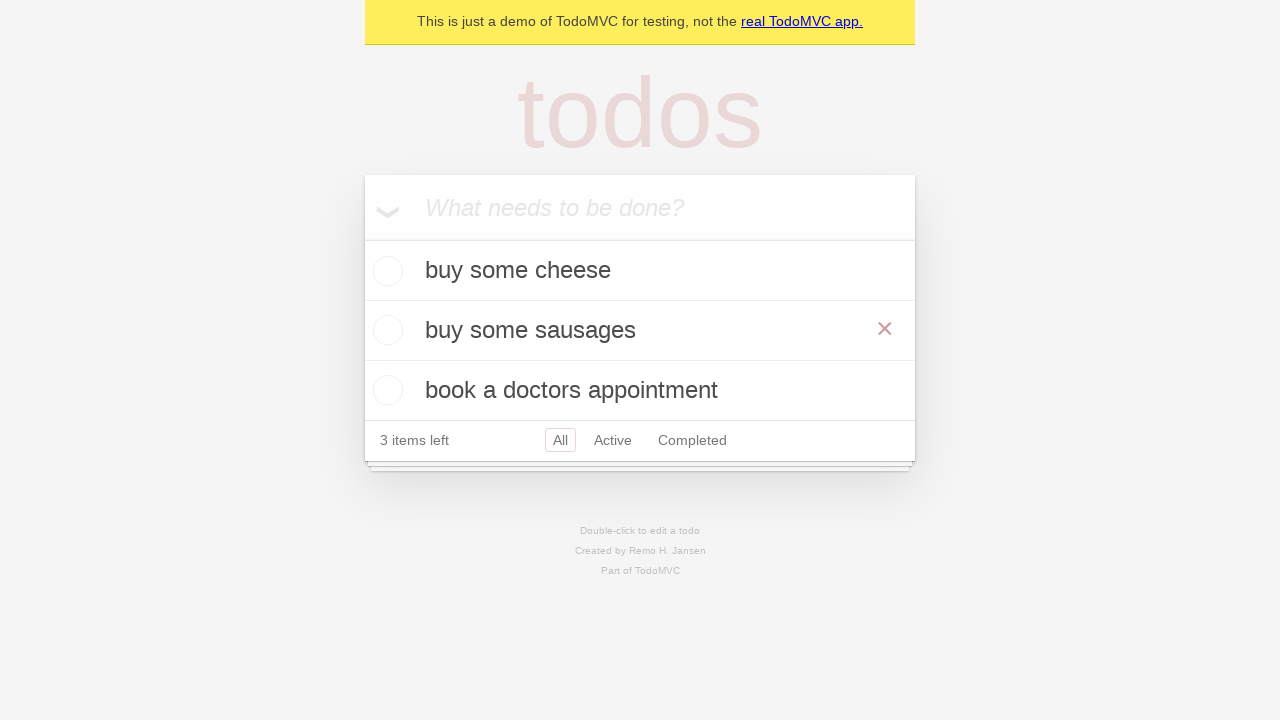